Tests browser window resizing by setting a specific dimension (1000x100) and navigating to Flipkart website to verify the browser works at that size.

Starting URL: https://www.flipkart.com

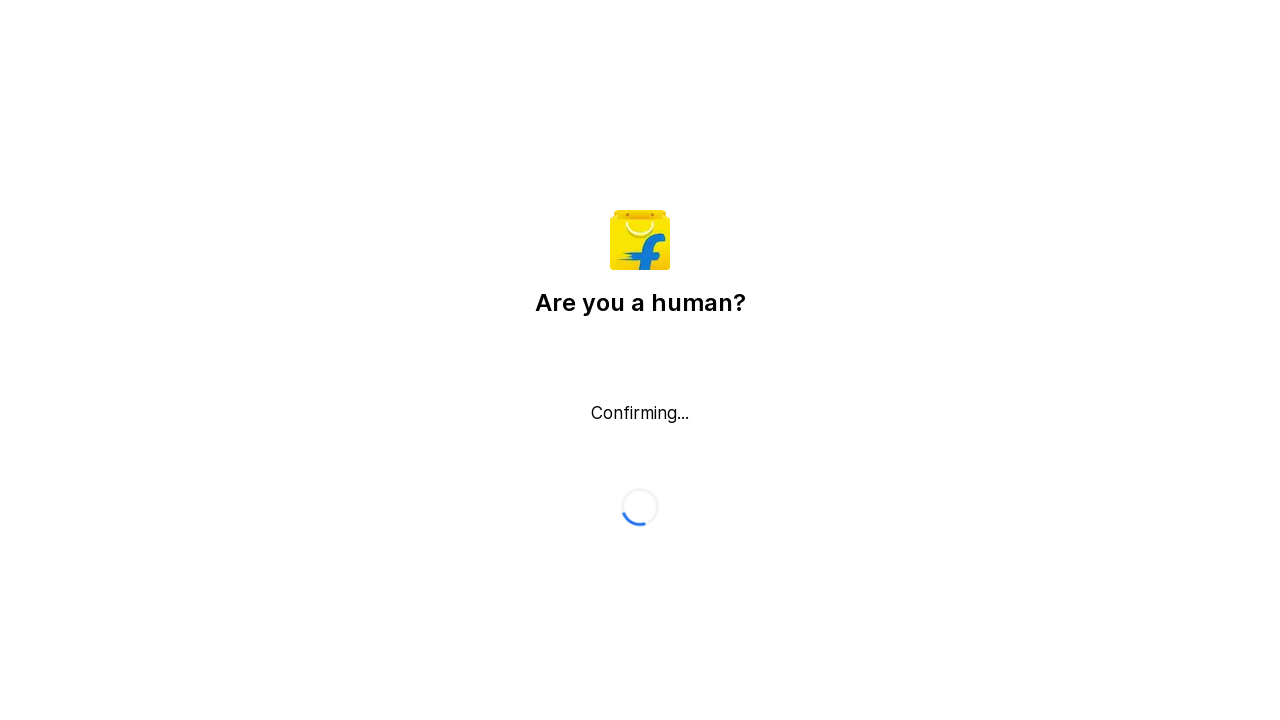

Set browser viewport size to 1000x100 pixels
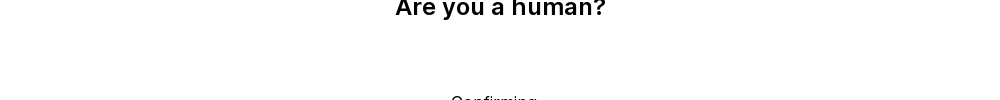

Navigated to https://www.flipkart.com
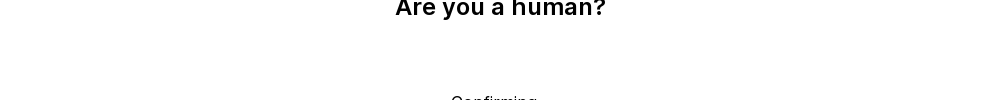

Page loaded and DOM content fully rendered at 1000x100 viewport
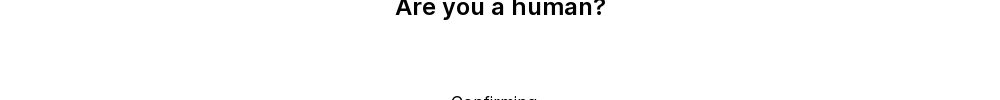

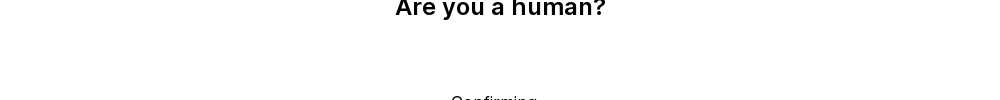